Tests dynamic control functionality by verifying a textbox is initially disabled, clicking Enable button, and confirming the textbox becomes enabled with a success message

Starting URL: https://the-internet.herokuapp.com/dynamic_controls

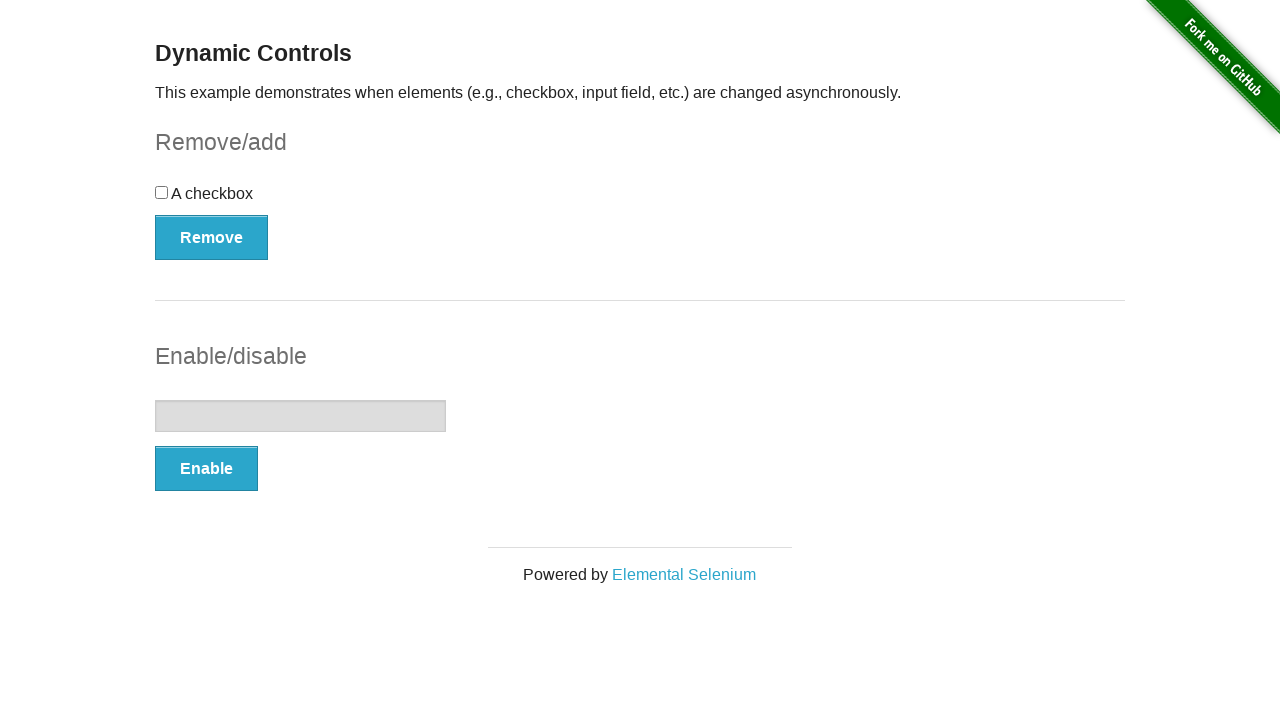

Navigated to dynamic controls page
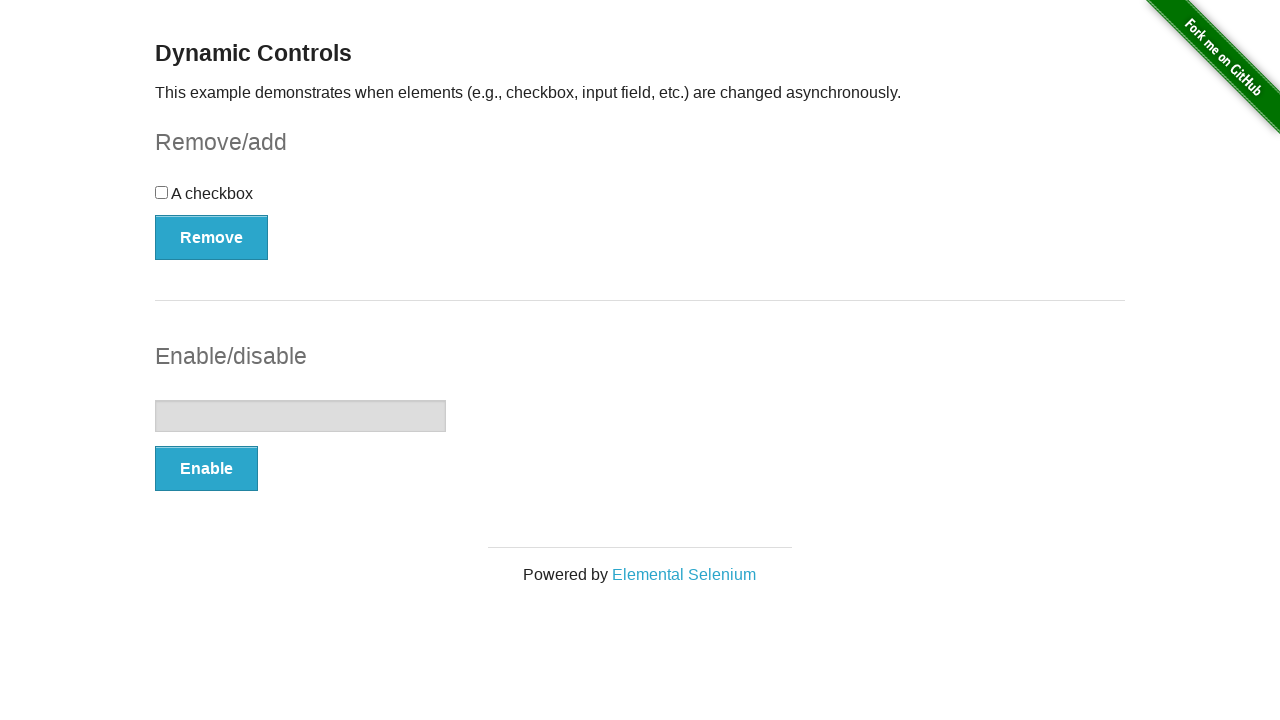

Located textbox element
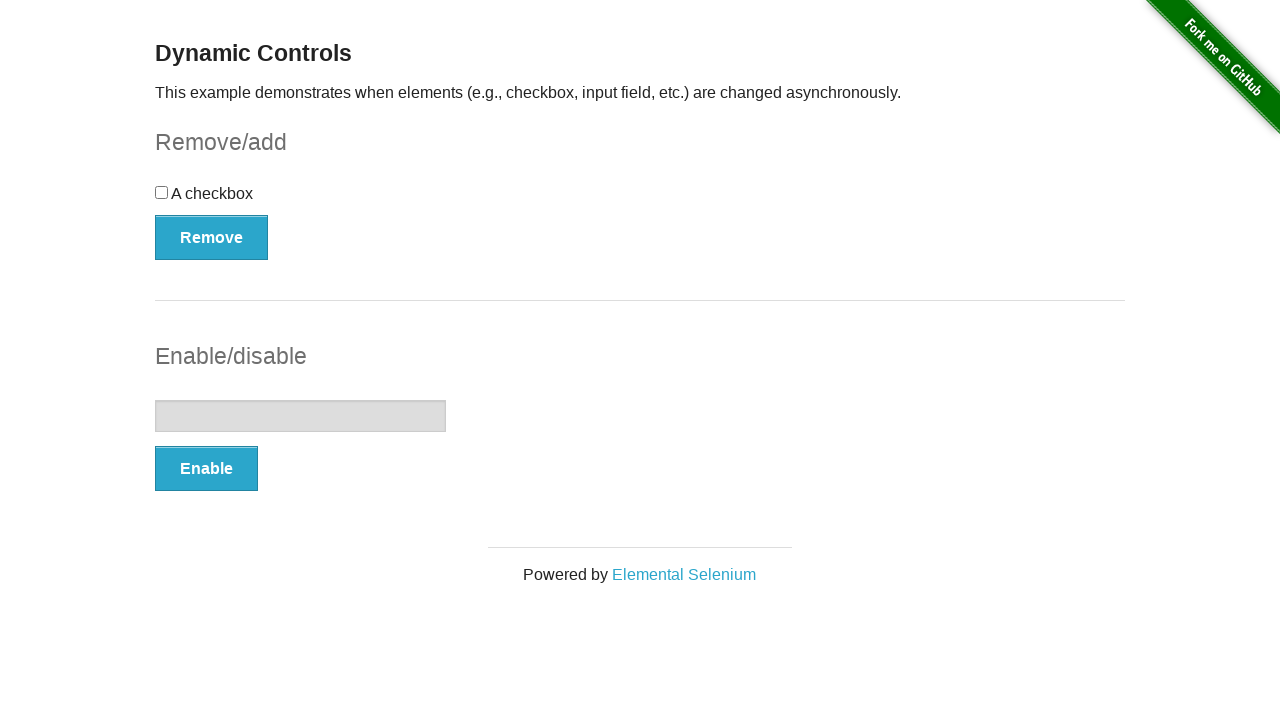

Verified textbox is initially disabled
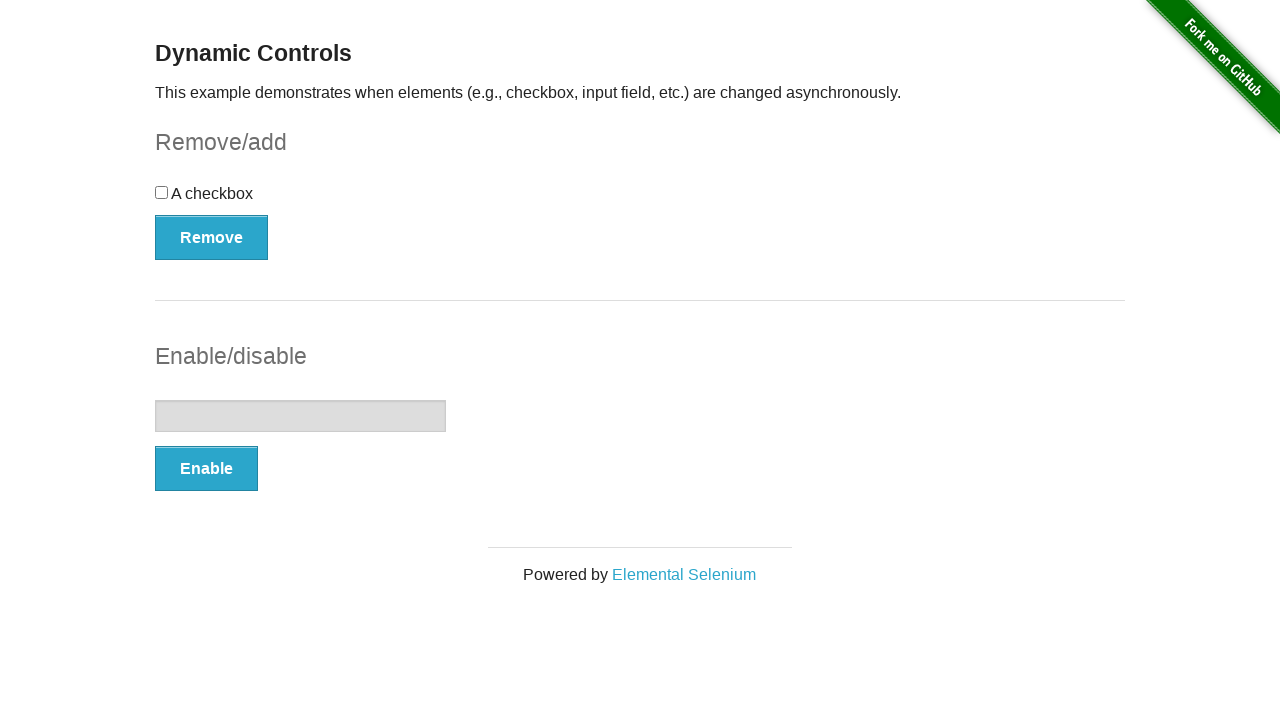

Clicked Enable button at (206, 469) on button:has-text('Enable')
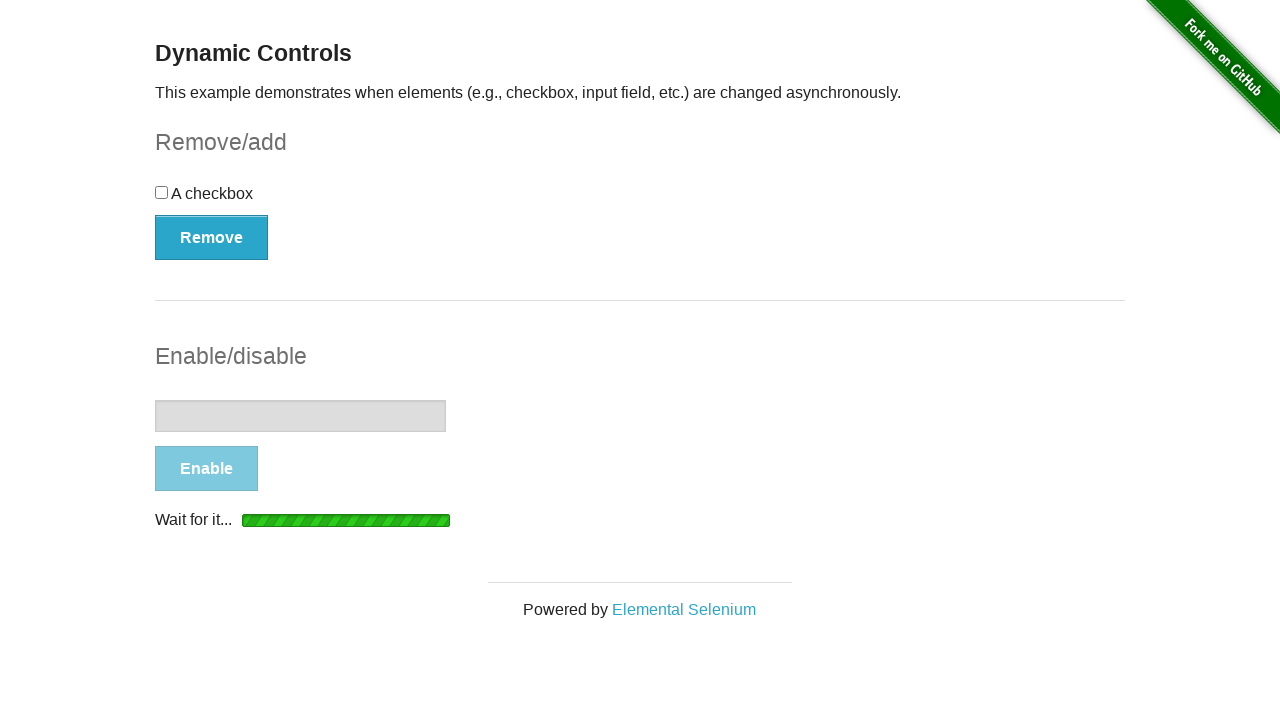

Success message appeared and became visible
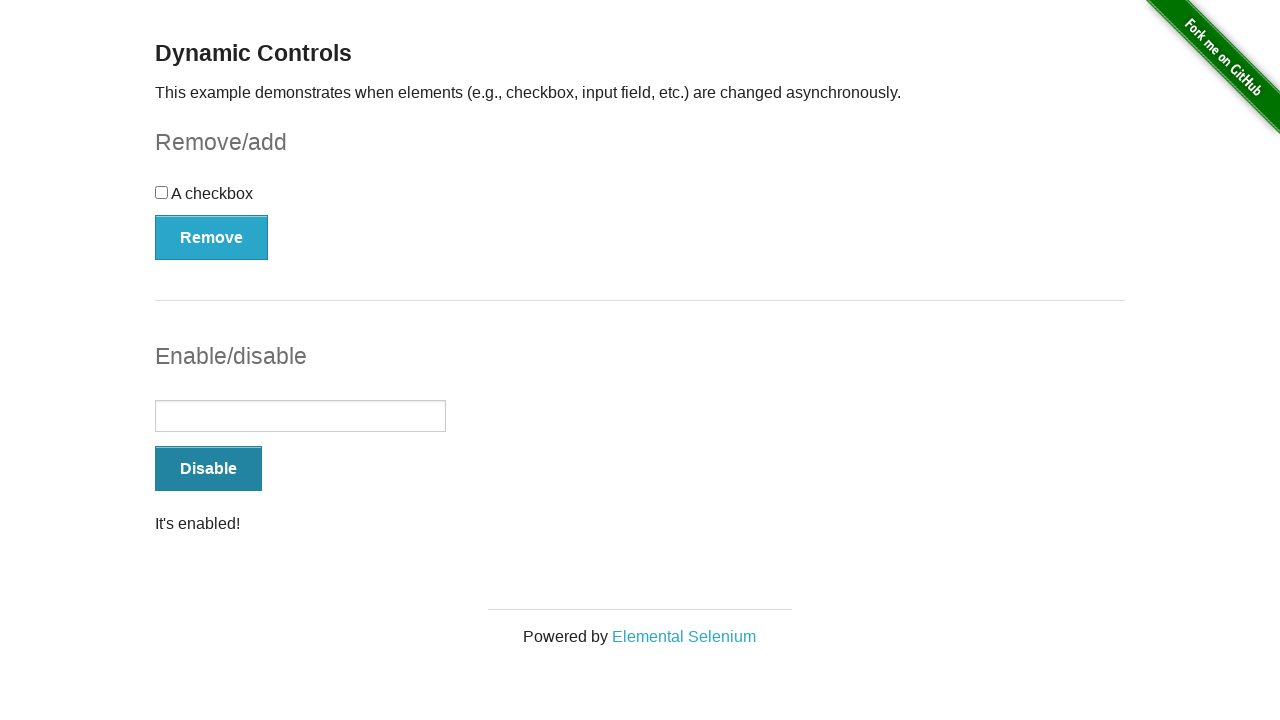

Verified success message is visible
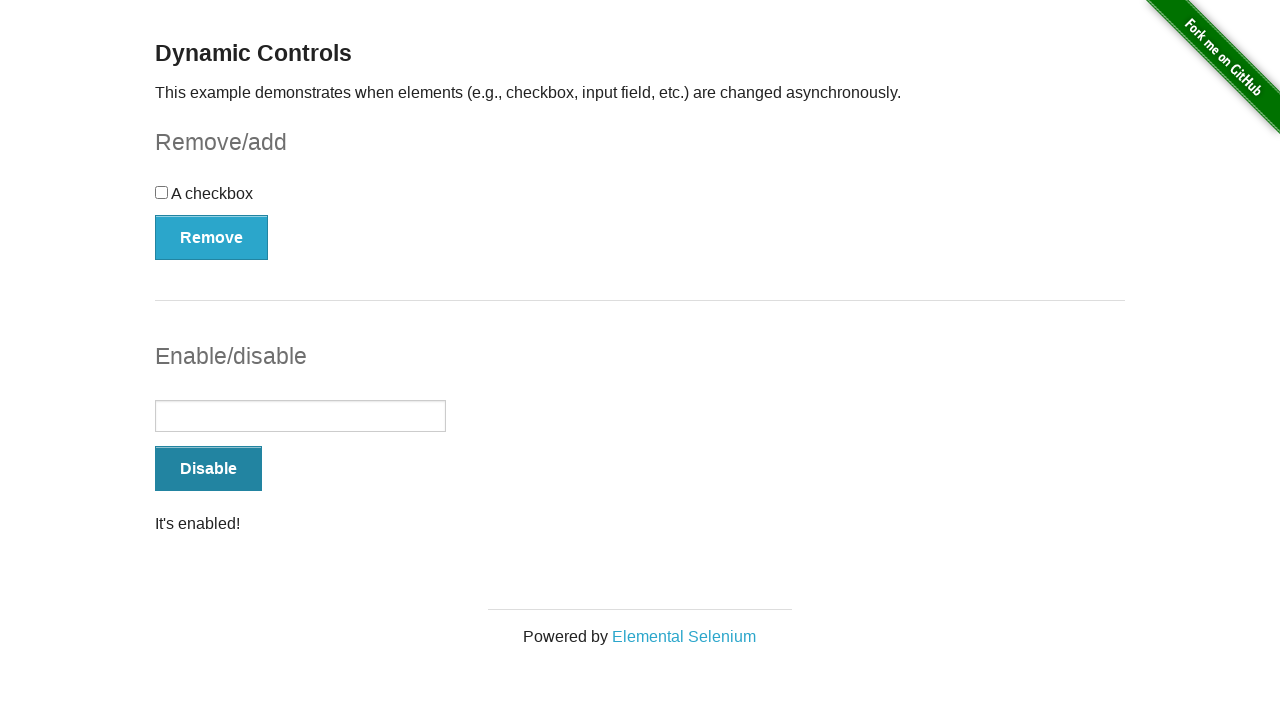

Verified success message contains 'It's enabled!'
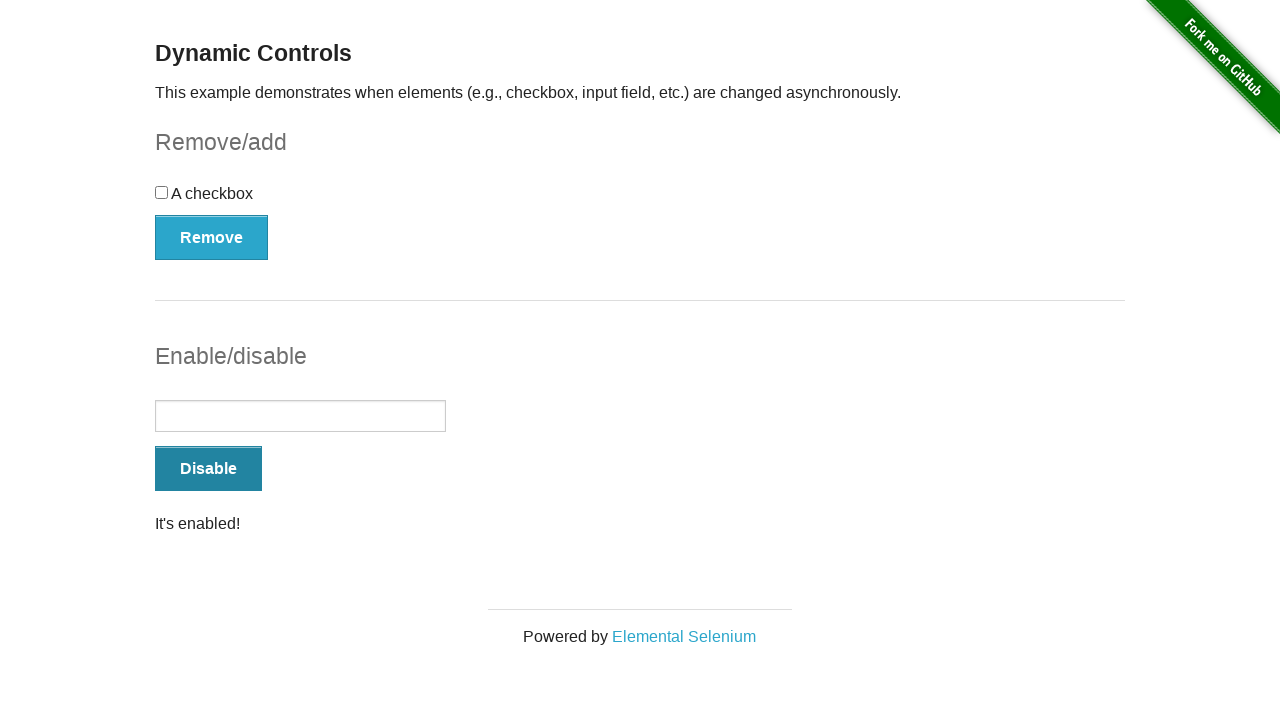

Verified textbox is now enabled
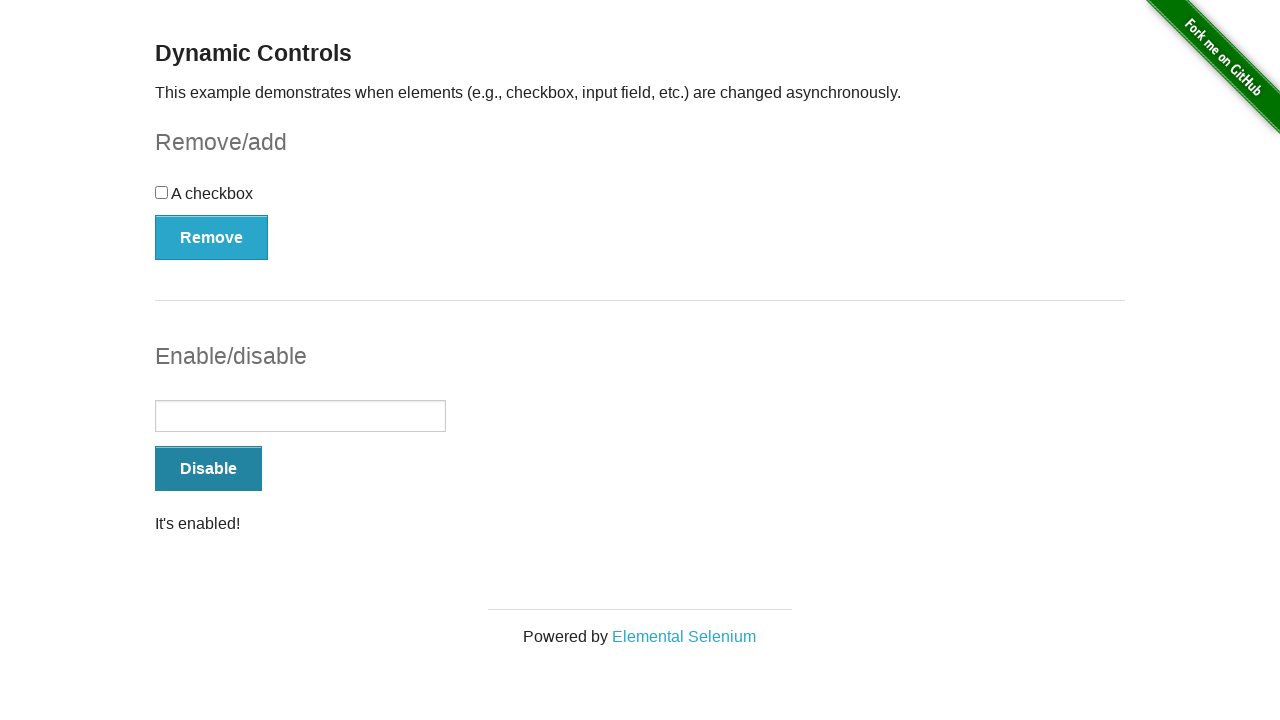

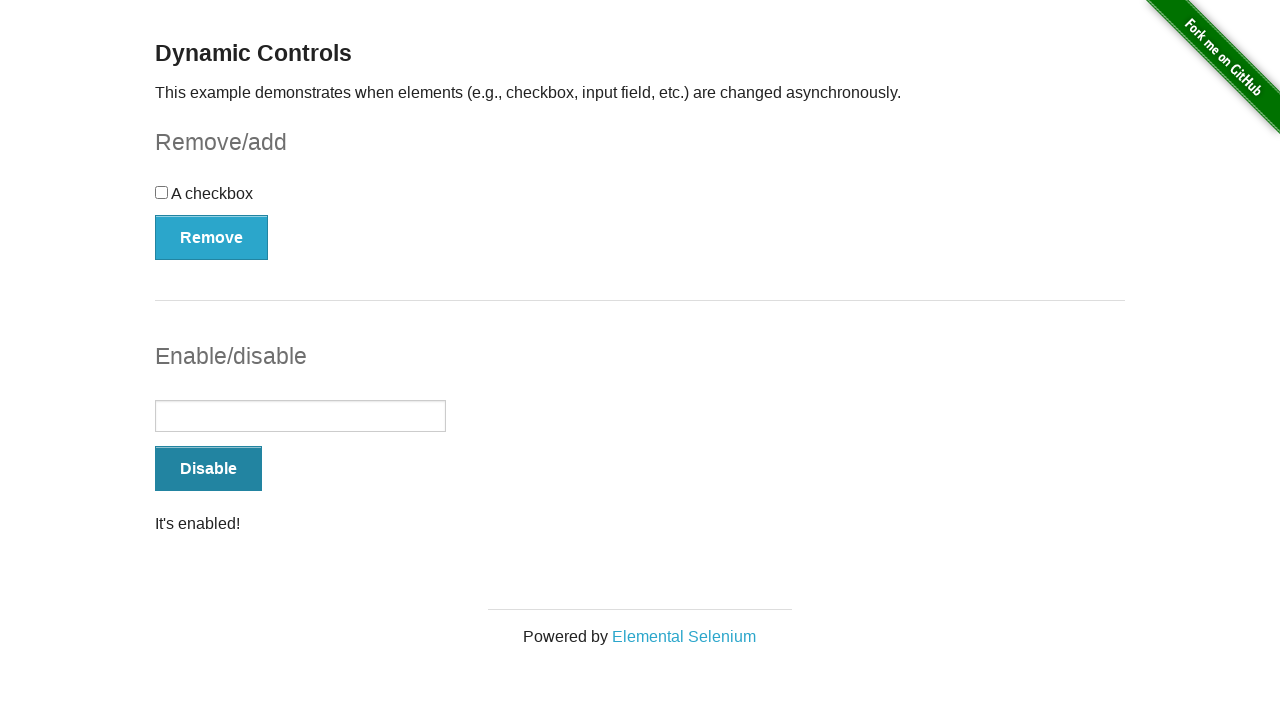